Tests handling of a simple JavaScript alert by clicking a button, accepting the alert, and verifying the success message

Starting URL: https://the-internet.herokuapp.com/javascript_alerts

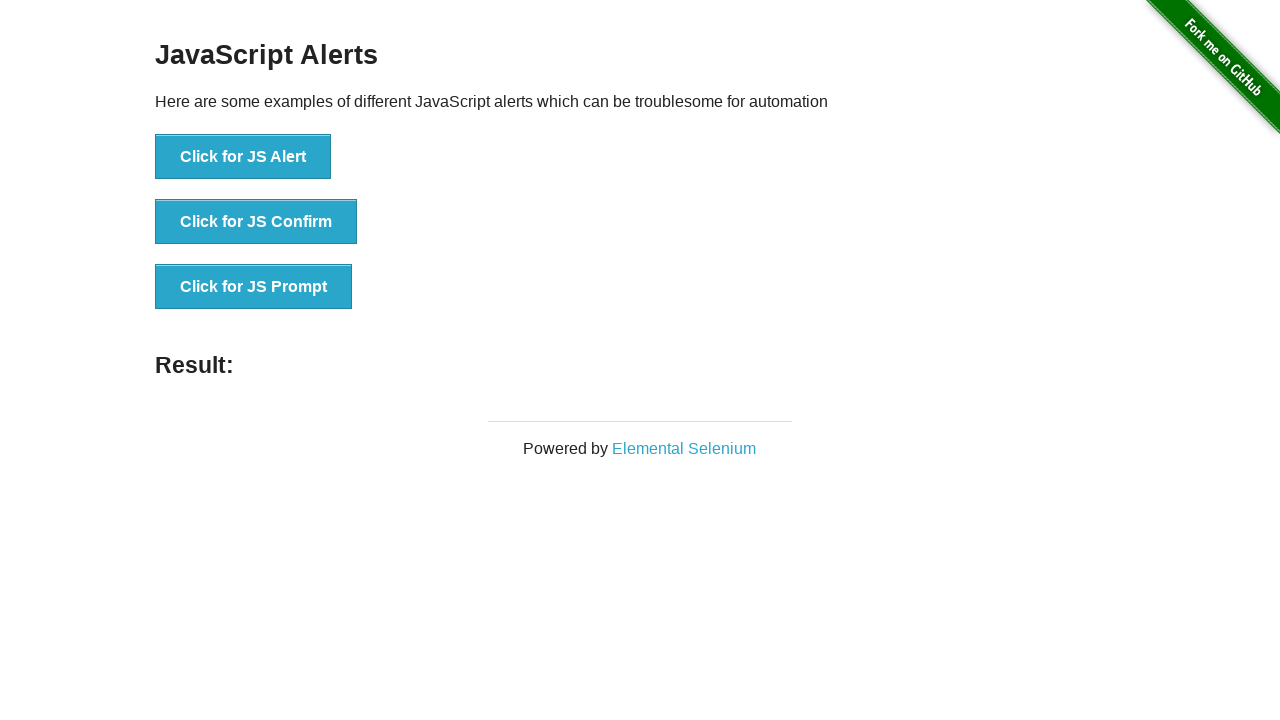

Clicked button to trigger JavaScript alert at (243, 157) on xpath=//*[@id="content"]/div/ul/li[1]/button
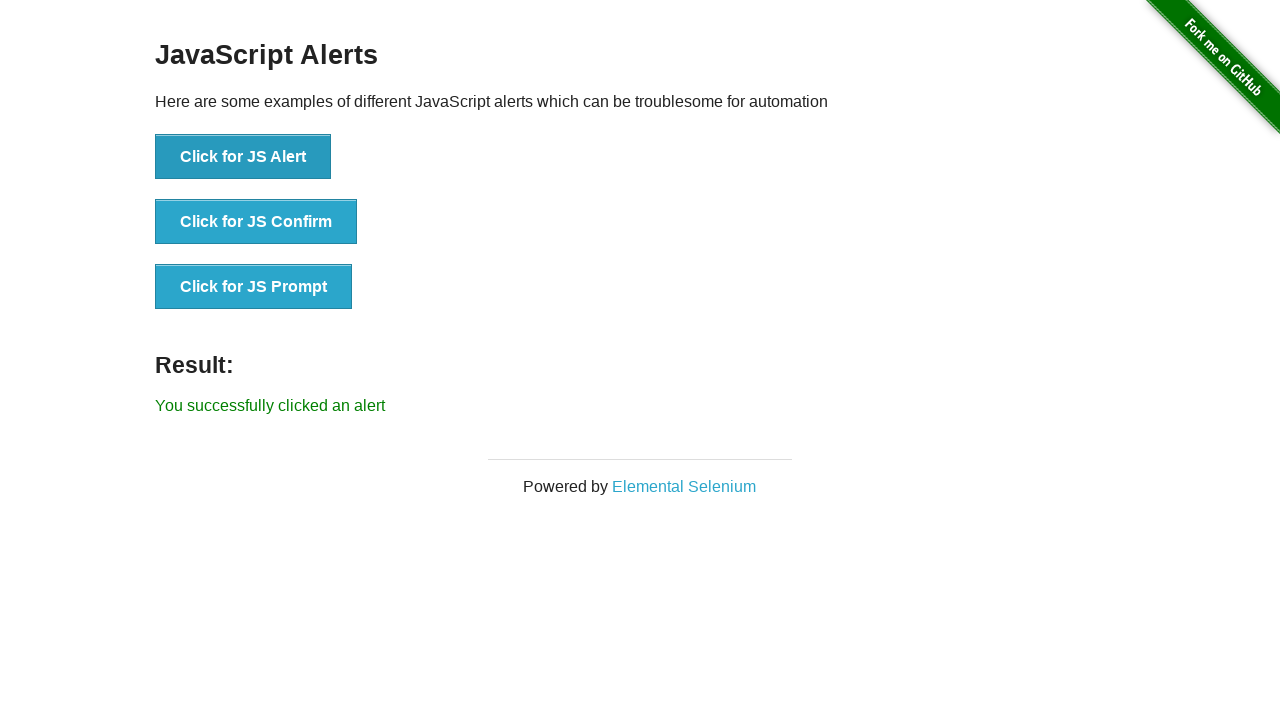

Set up dialog handler to accept alert
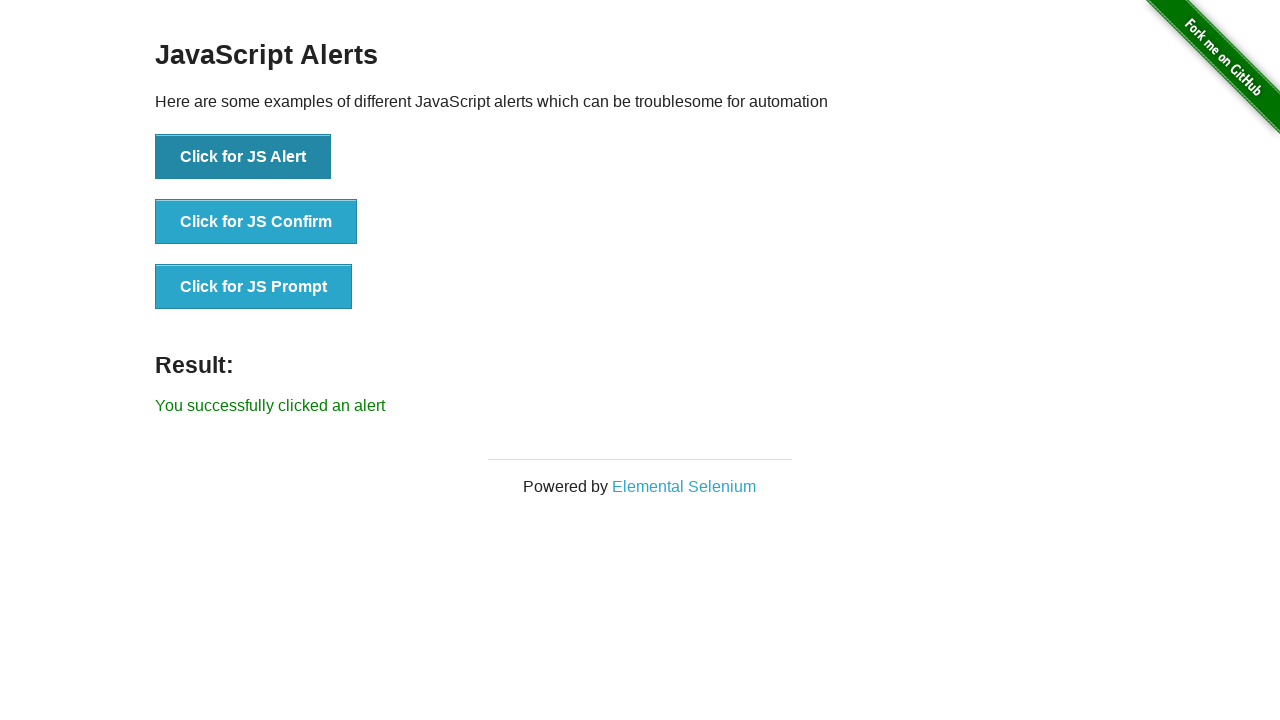

Verified success message appeared after accepting alert
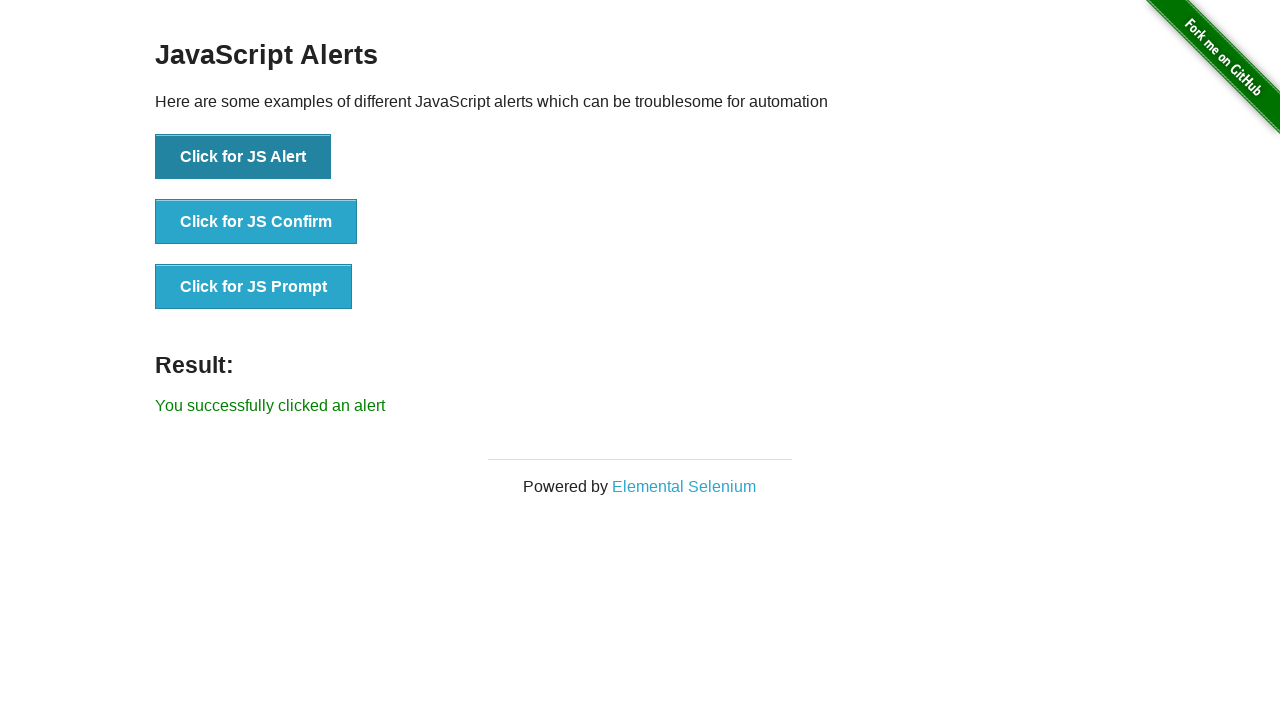

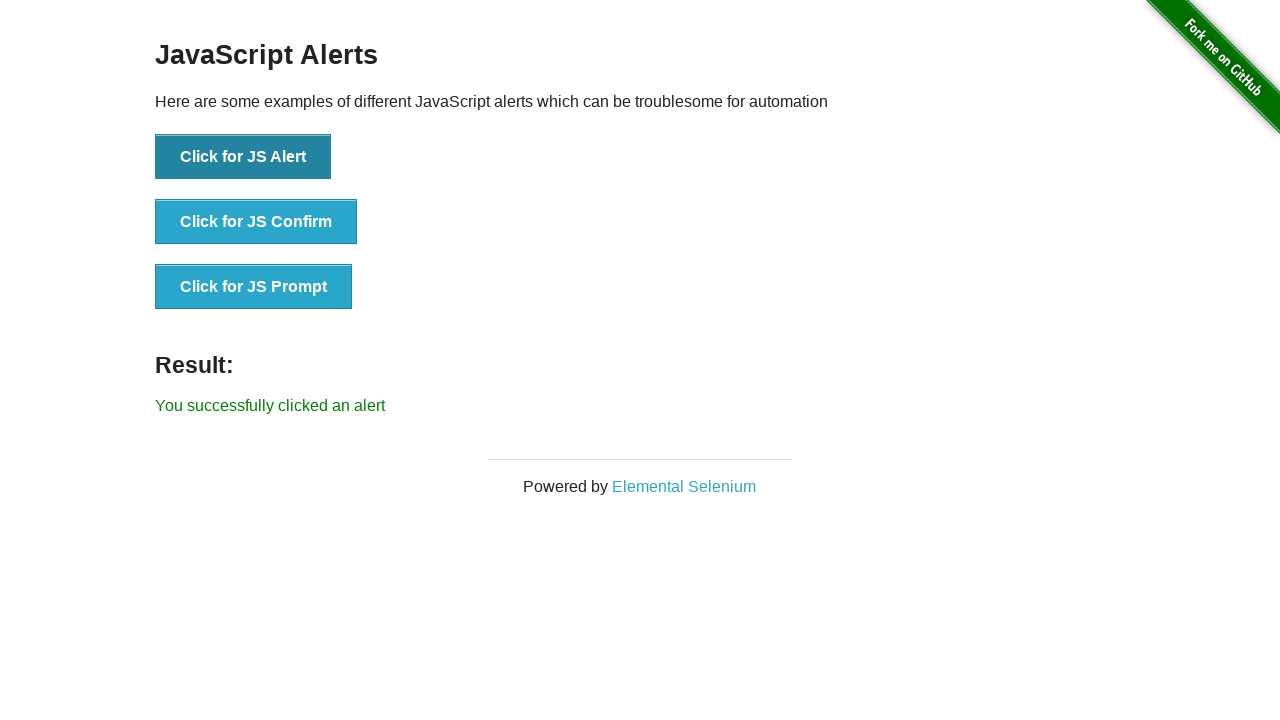